Opens the ESPN Cricinfo cricket website and maximizes the browser window to verify the page loads successfully.

Starting URL: https://www.espncricinfo.com

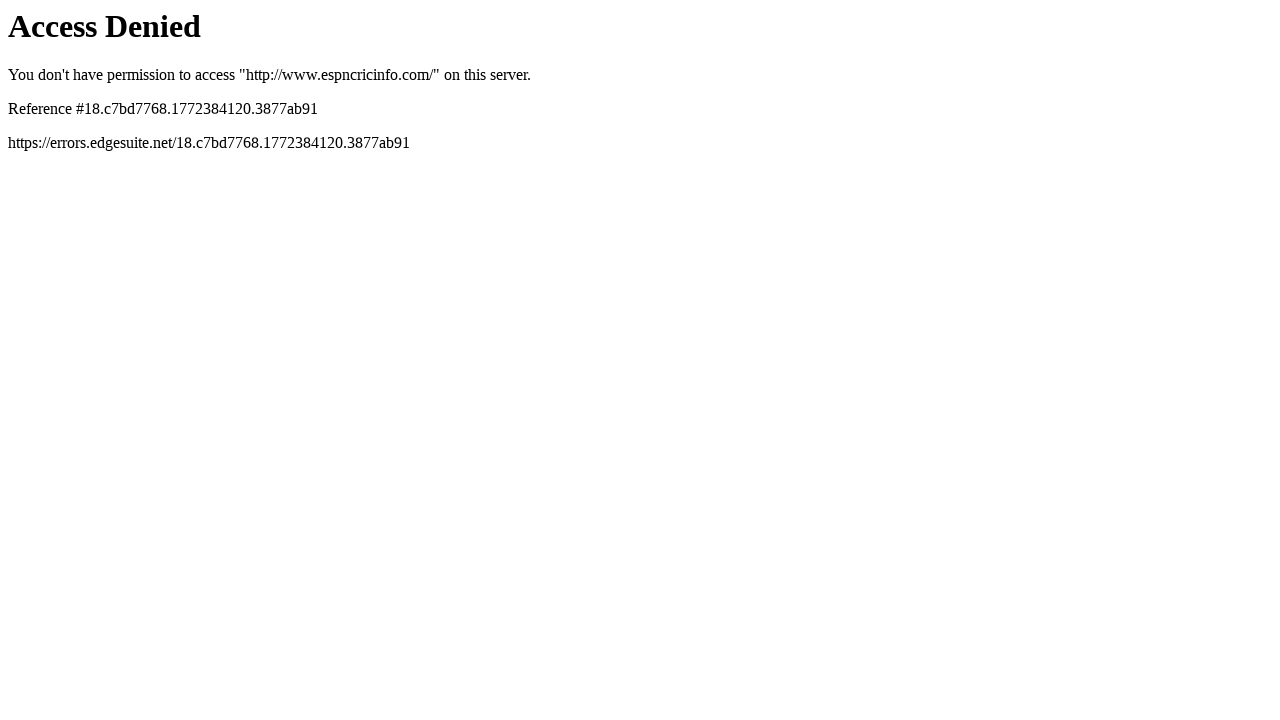

Set viewport size to 1920x1080 to maximize browser window
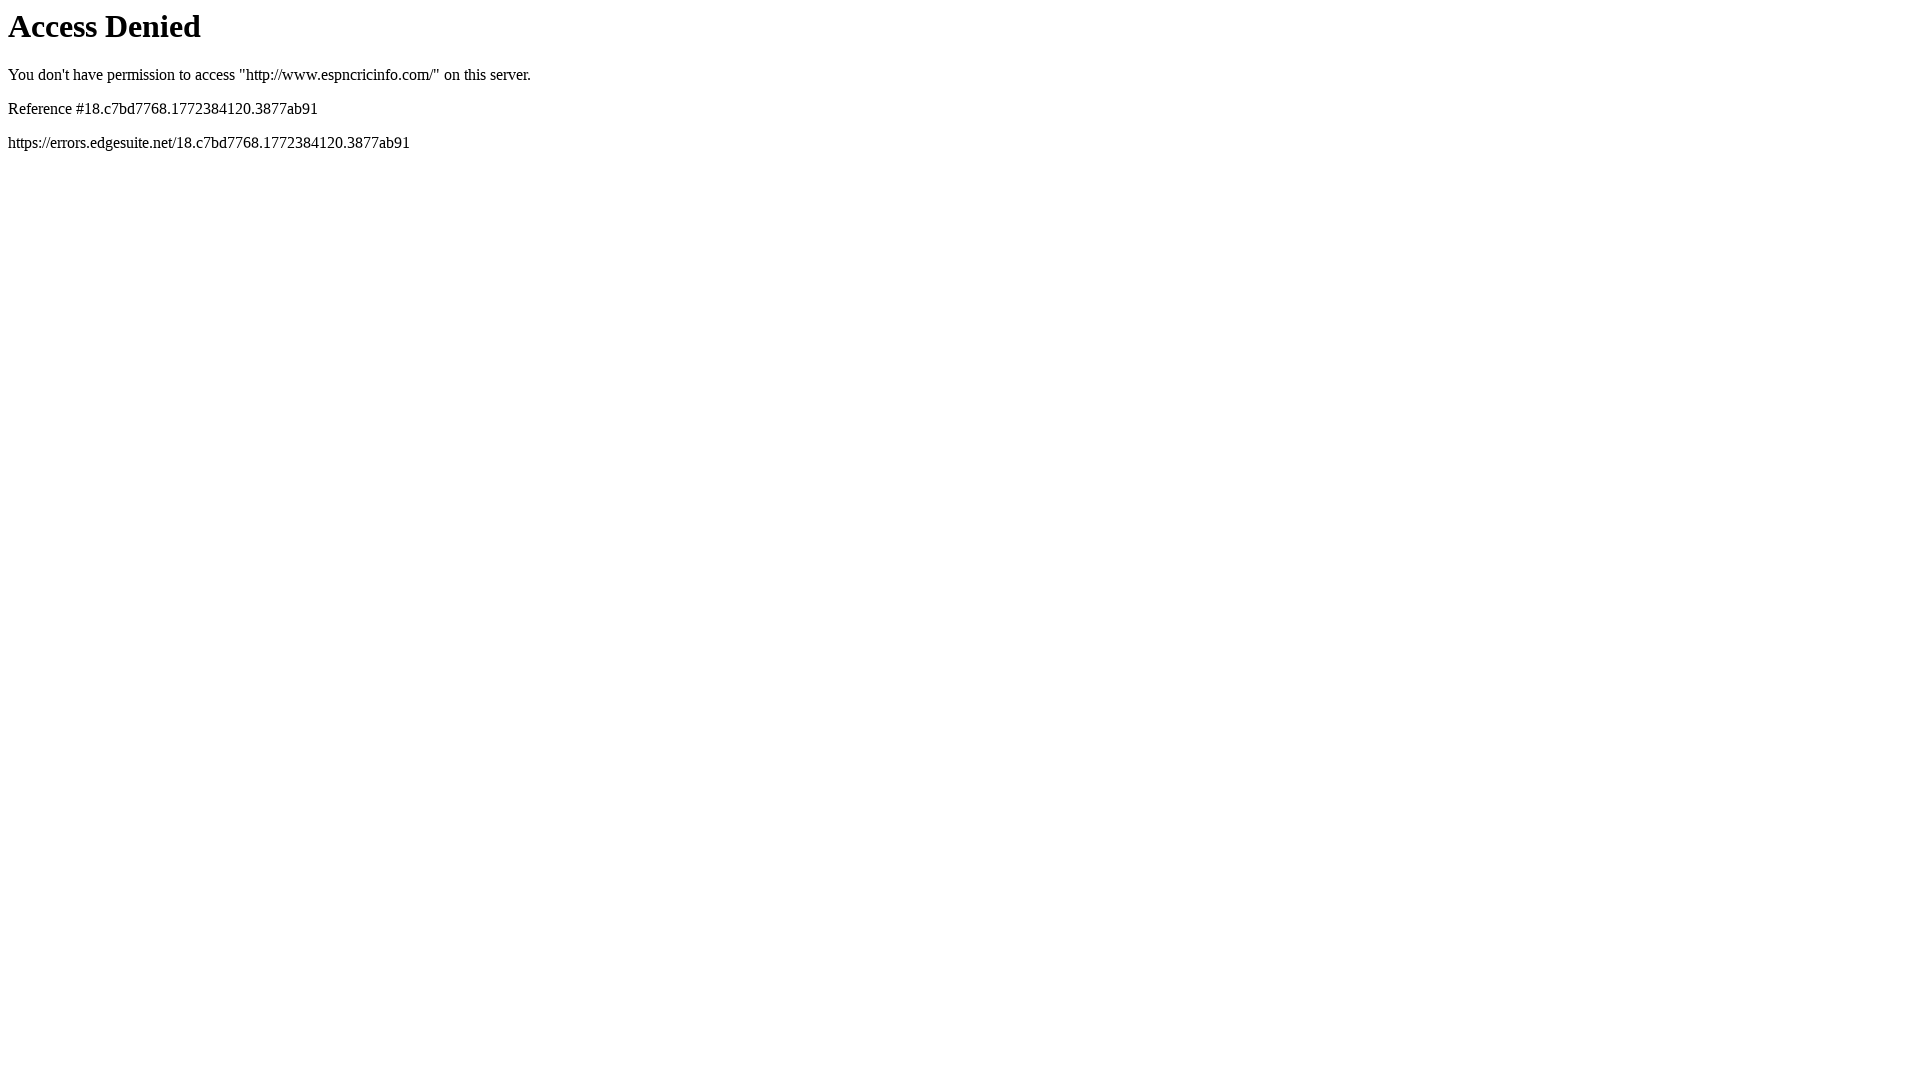

Waited for page DOM content to load completely
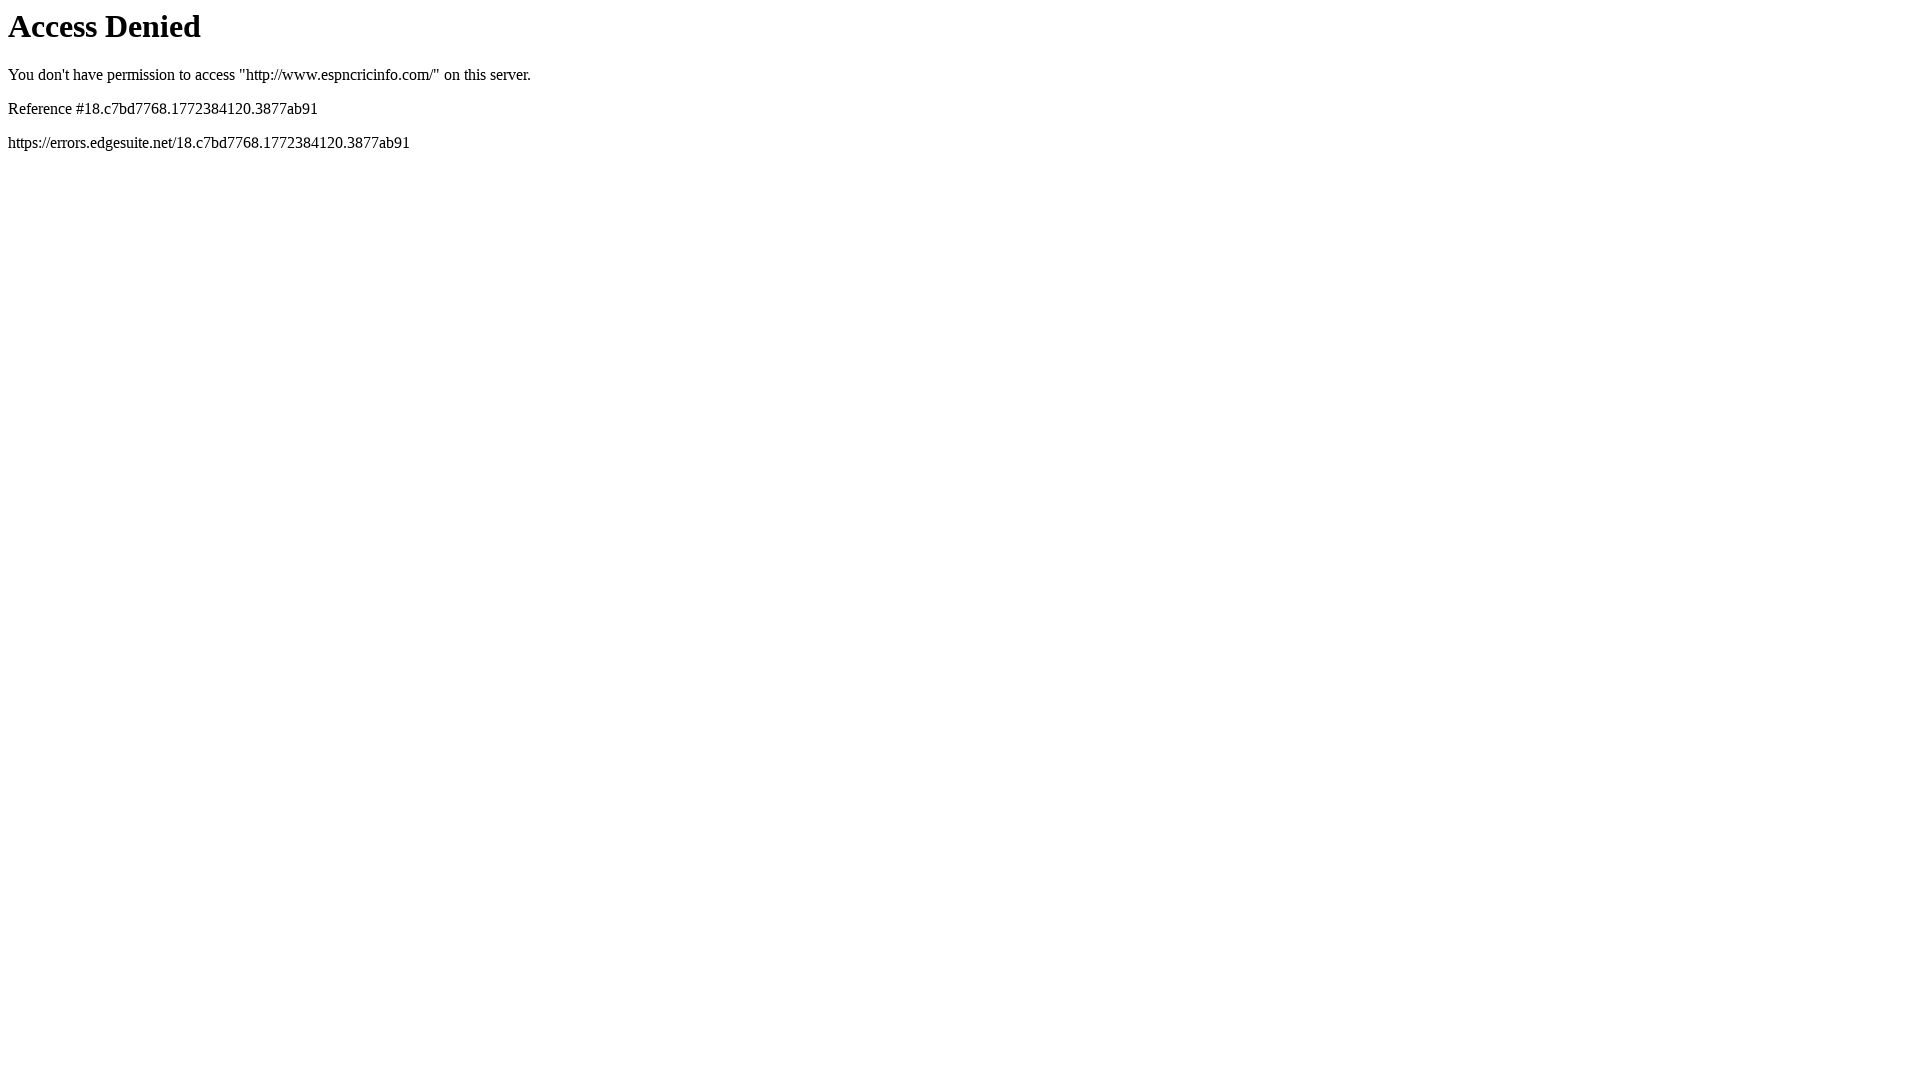

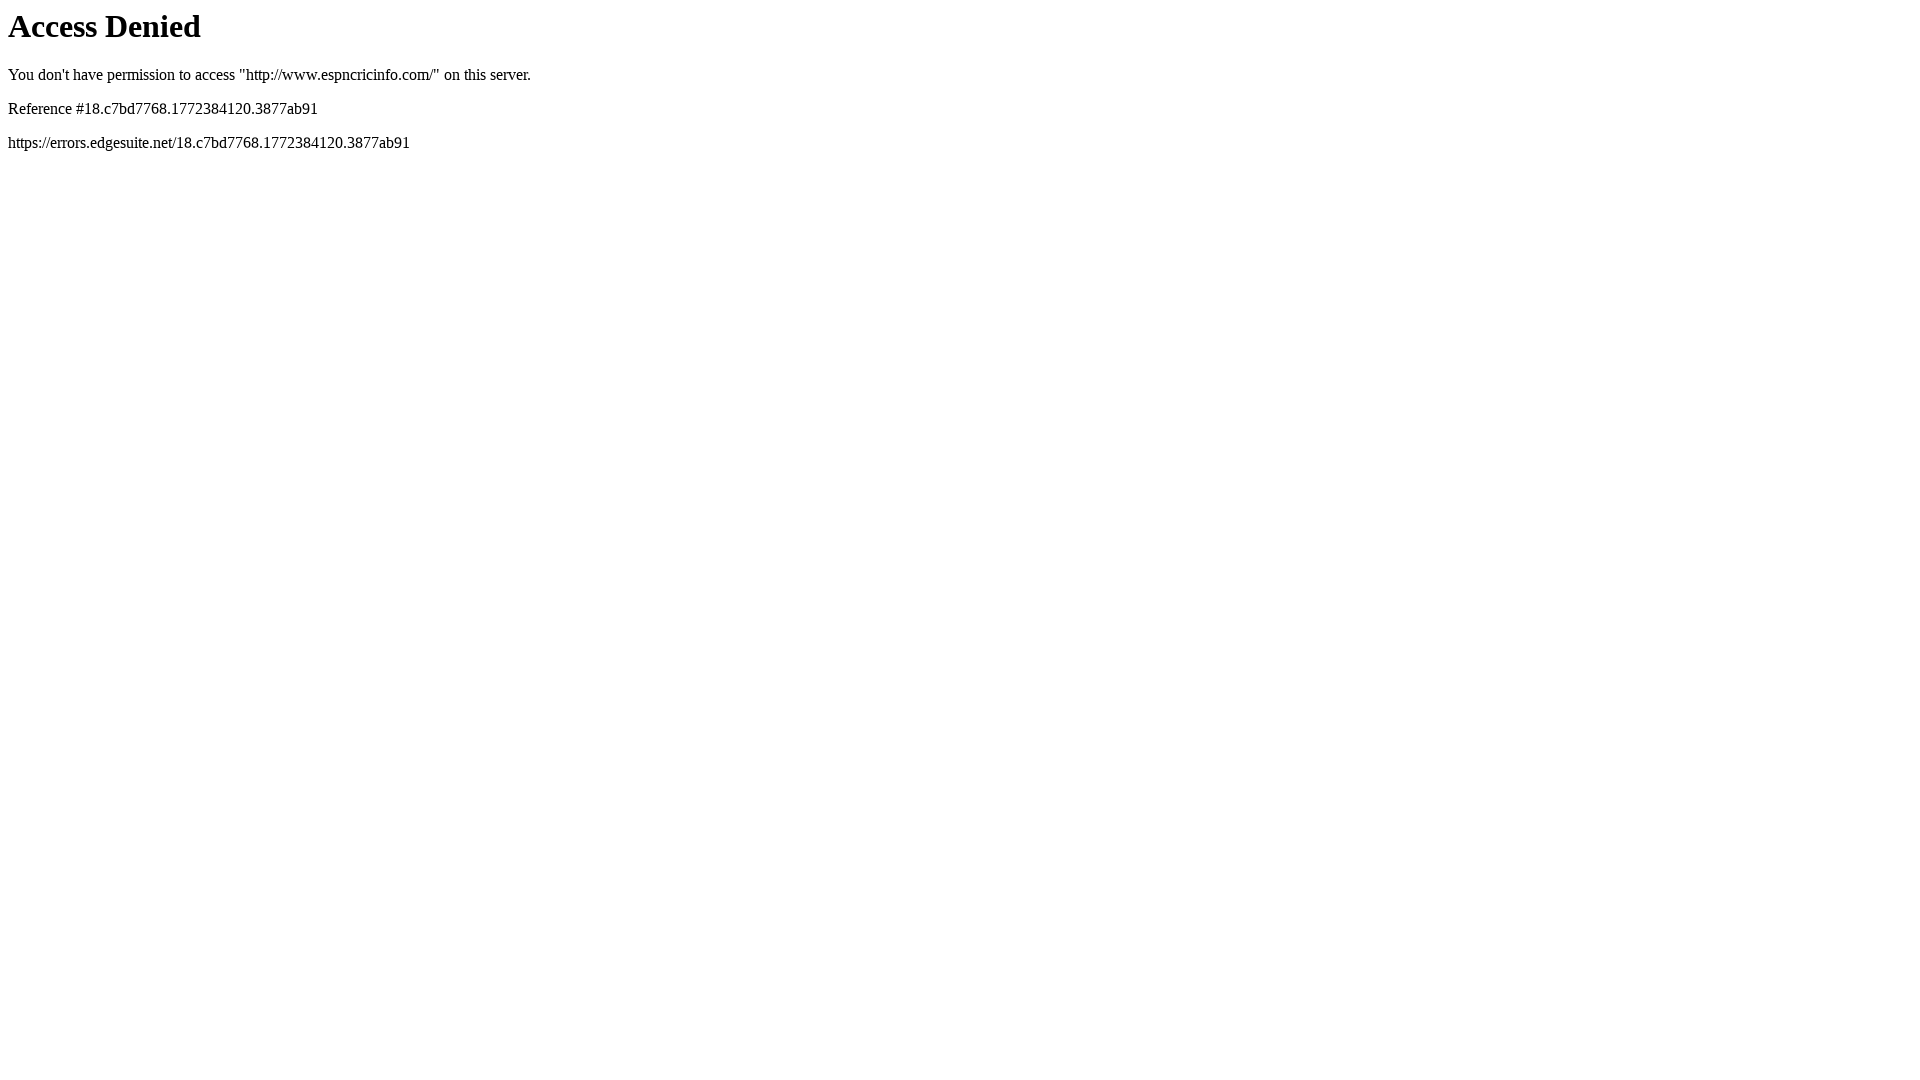